Navigates to the login page, clicks login with empty credentials, dismisses the error by clicking X, and verifies the error disappears

Starting URL: https://the-internet.herokuapp.com/

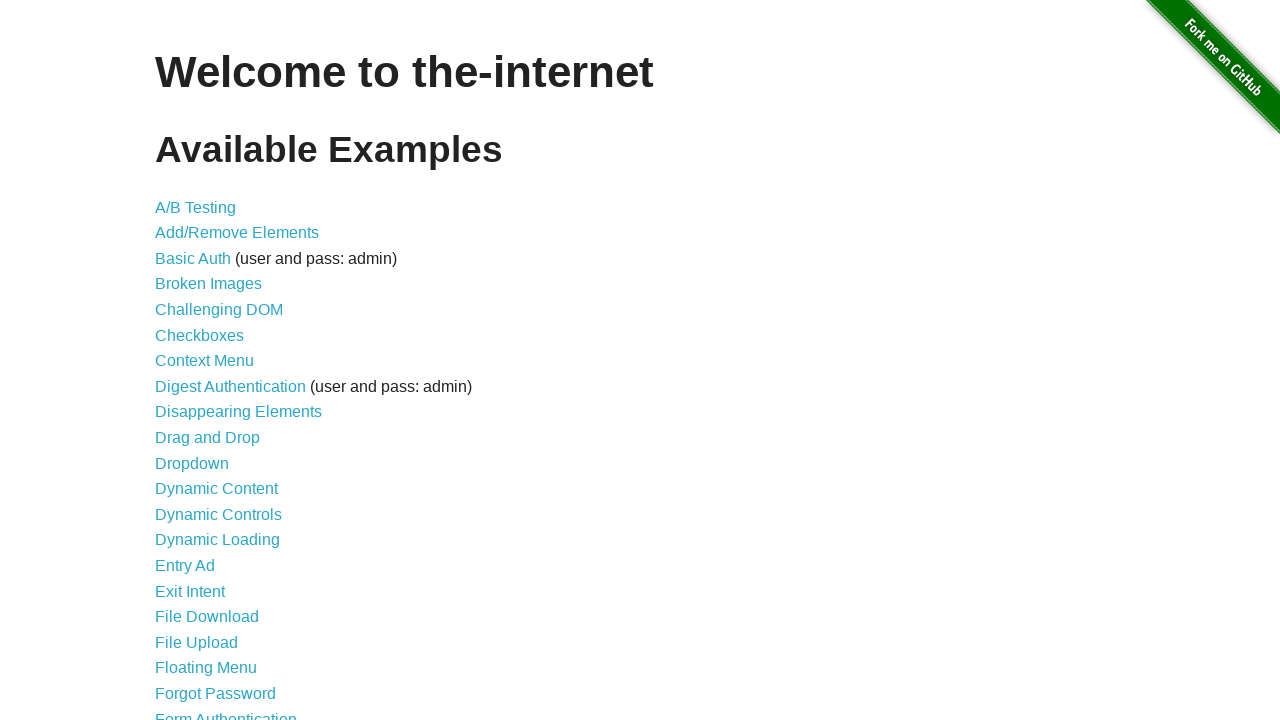

Clicked on Form Authentication link at (226, 712) on text=Form Authentication
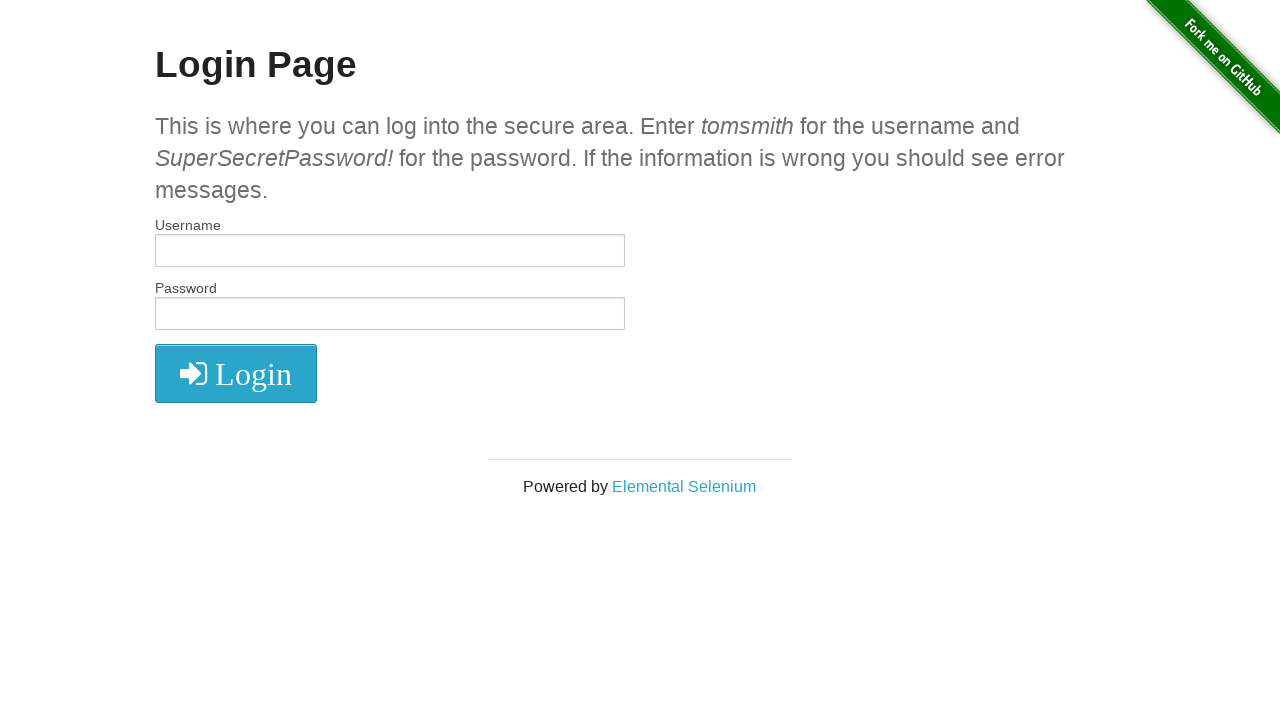

Clicked login button with empty credentials at (236, 374) on .fa-sign-in
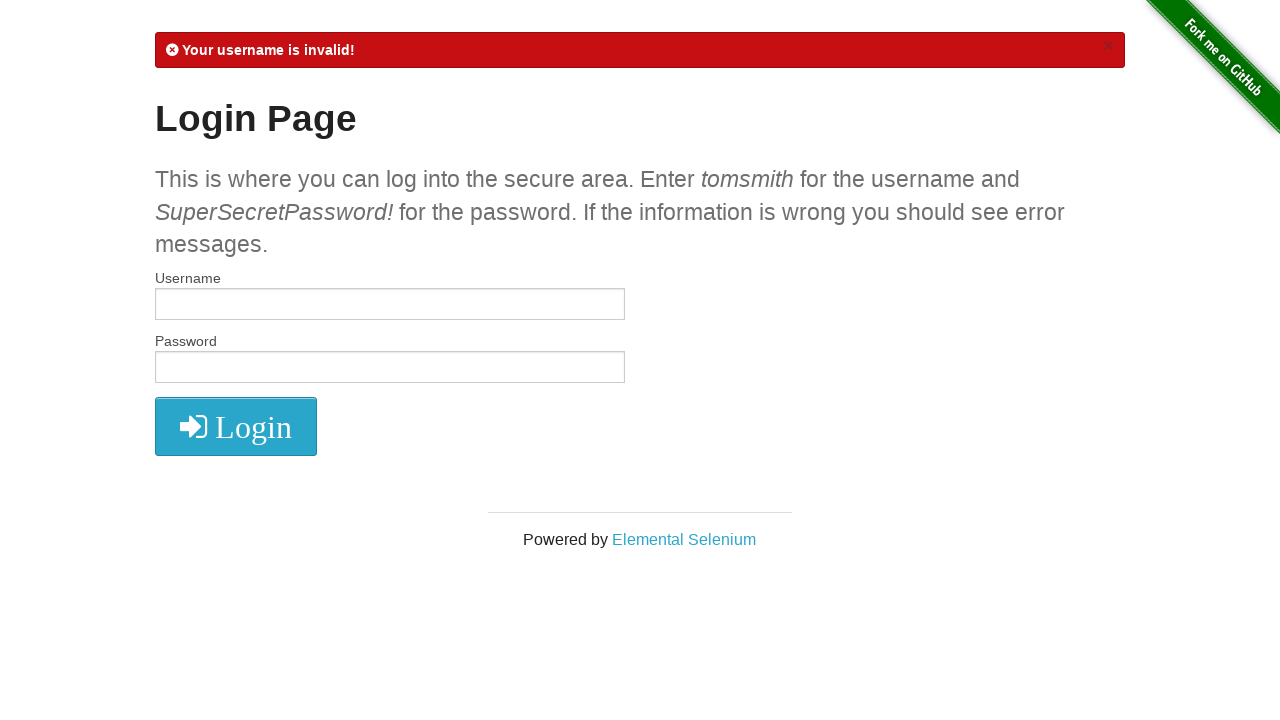

Clicked X button to dismiss error message at (1108, 46) on .close
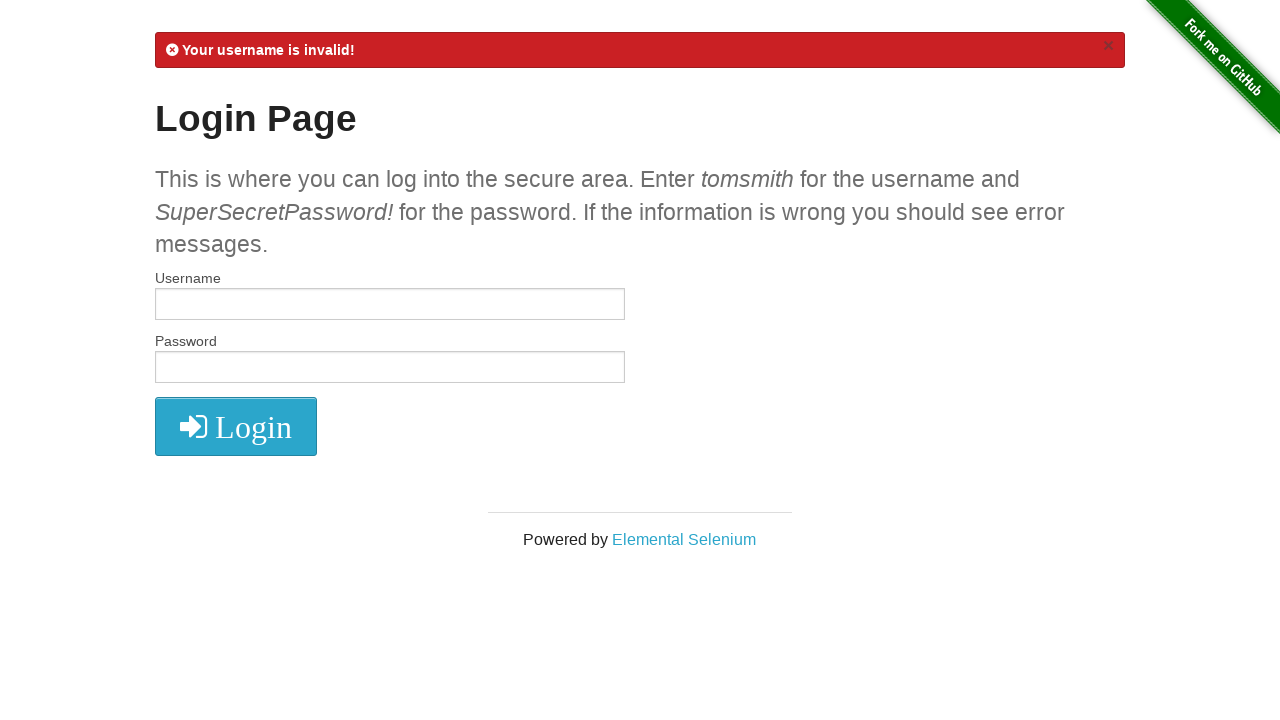

Verified error message has disappeared
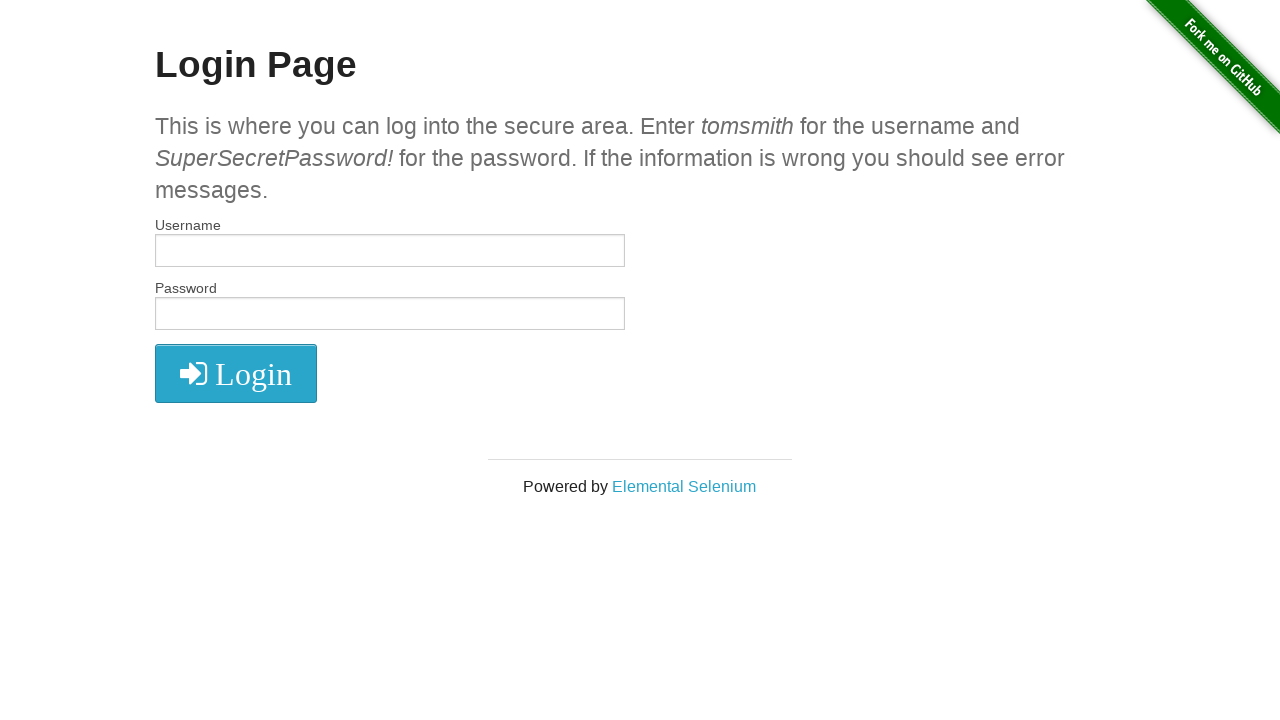

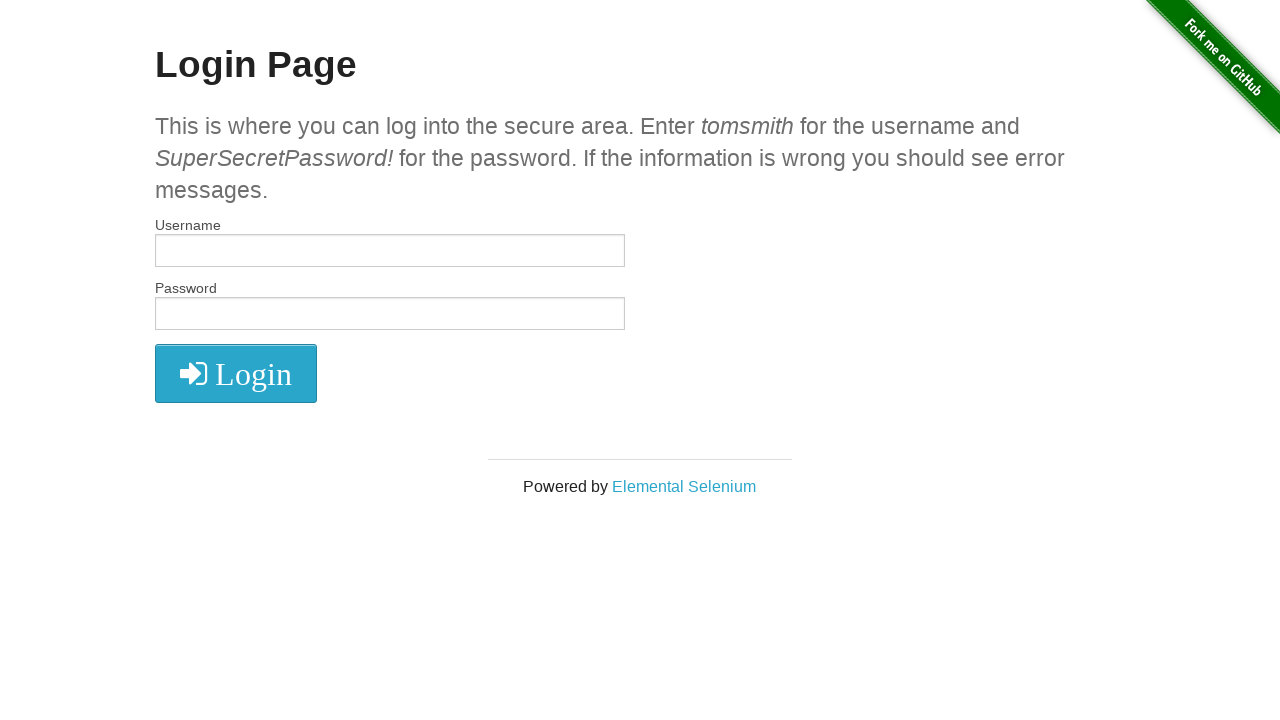